Tests dropdown selection by selecting options from single and multi-select dropdowns

Starting URL: https://demoqa.com/select-menu

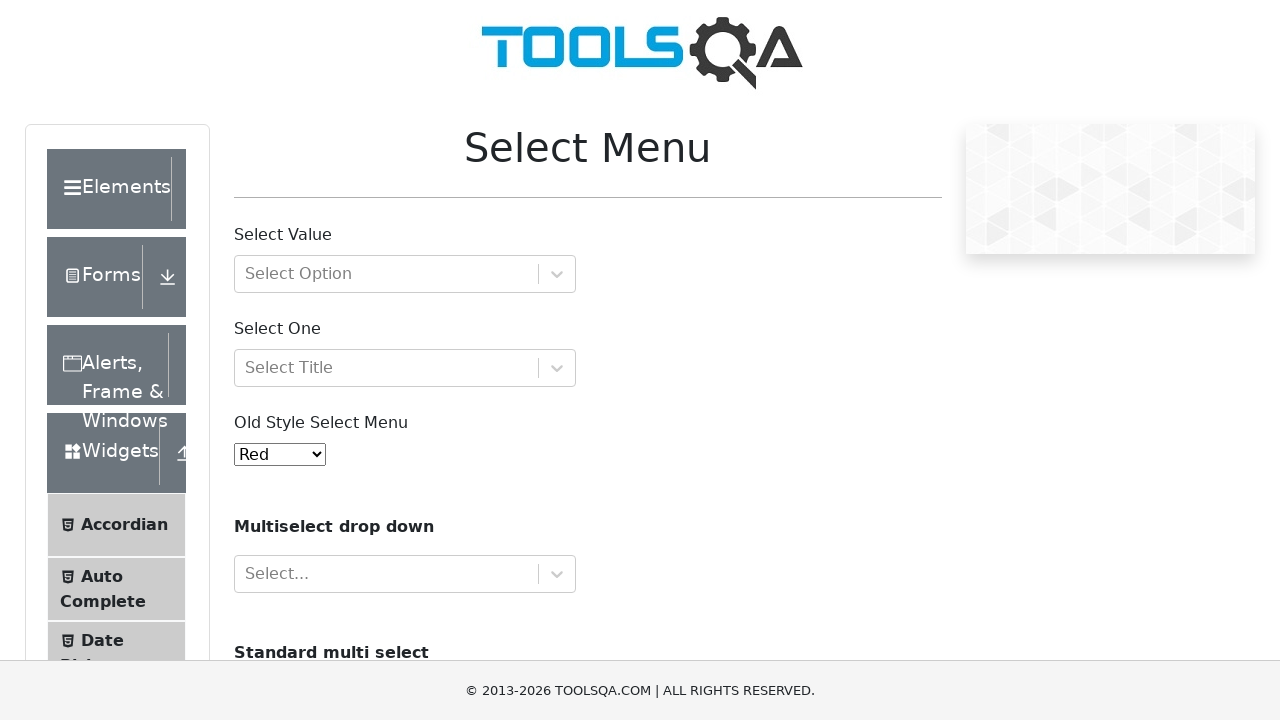

Selected option '2' from old style select menu on #oldSelectMenu
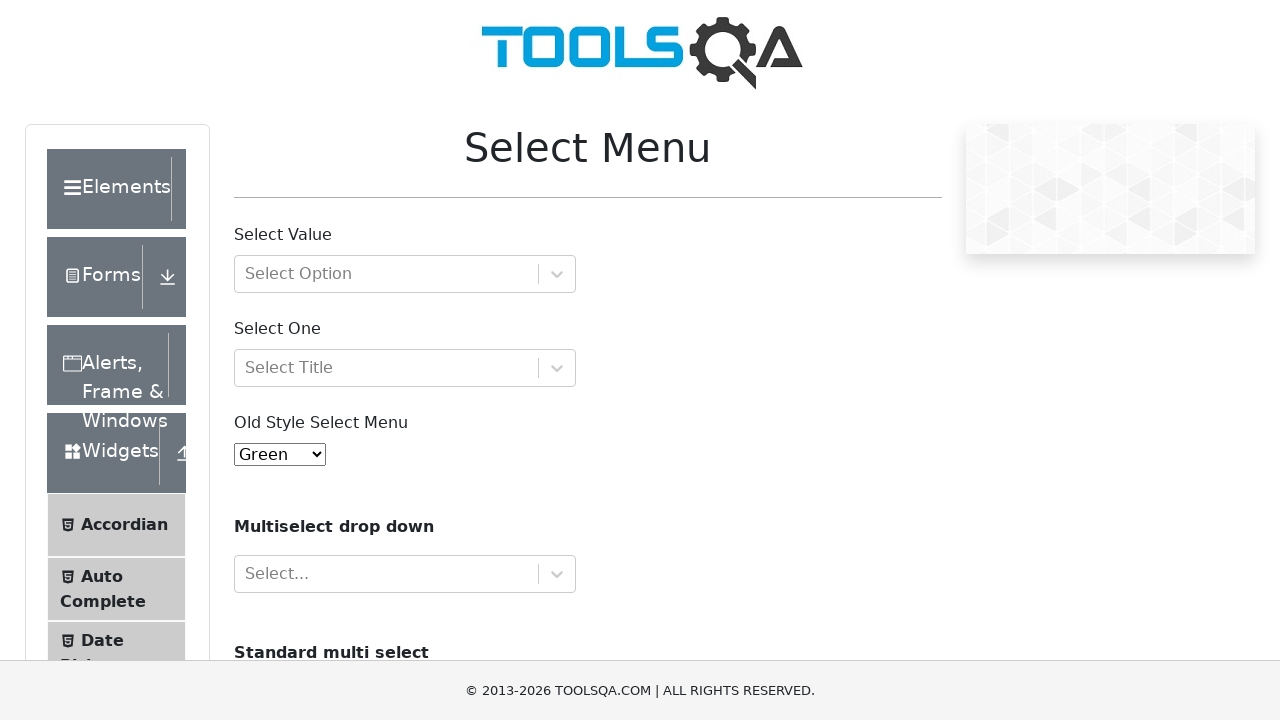

Selected 'volvo' and 'audi' from cars multi-select dropdown on #cars
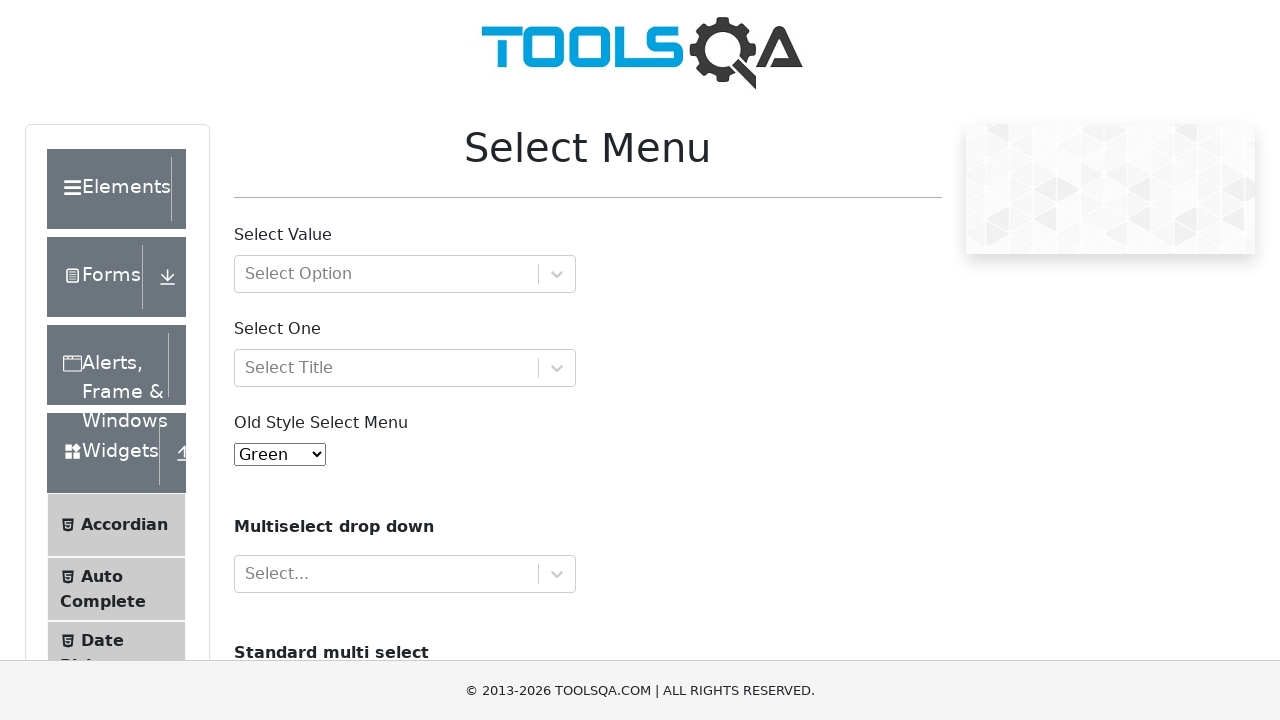

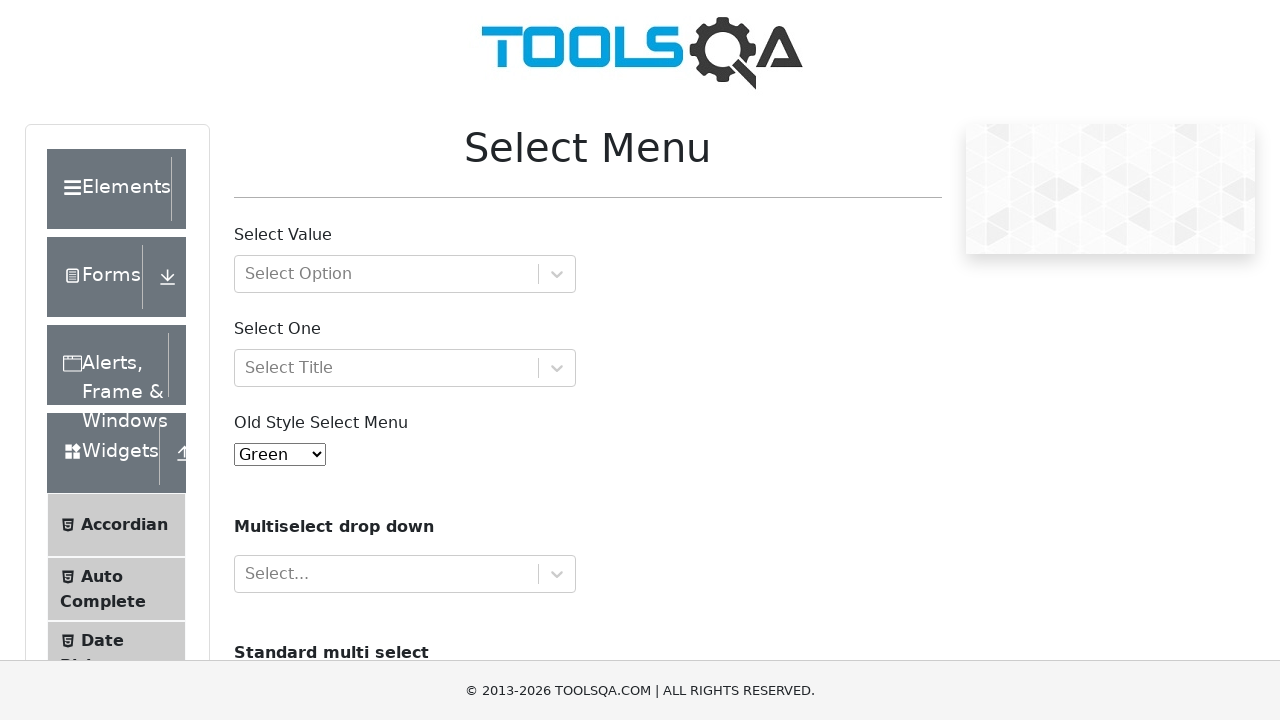